Tests Bootstrap tooltip functionality by hovering over an element and verifying the tooltip text appears

Starting URL: https://seleniumpractise.blogspot.com/2019/09/bootstrap-tooltip-in-selenium.html

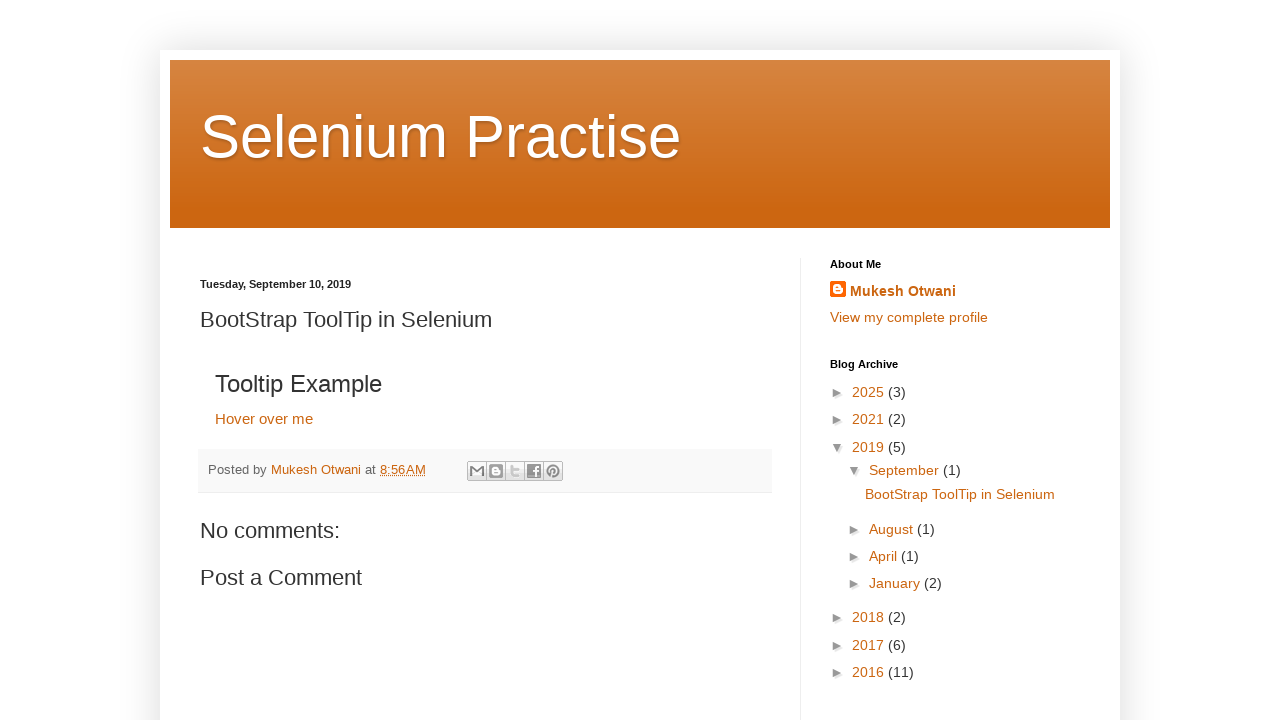

Navigated to Bootstrap tooltip demo page
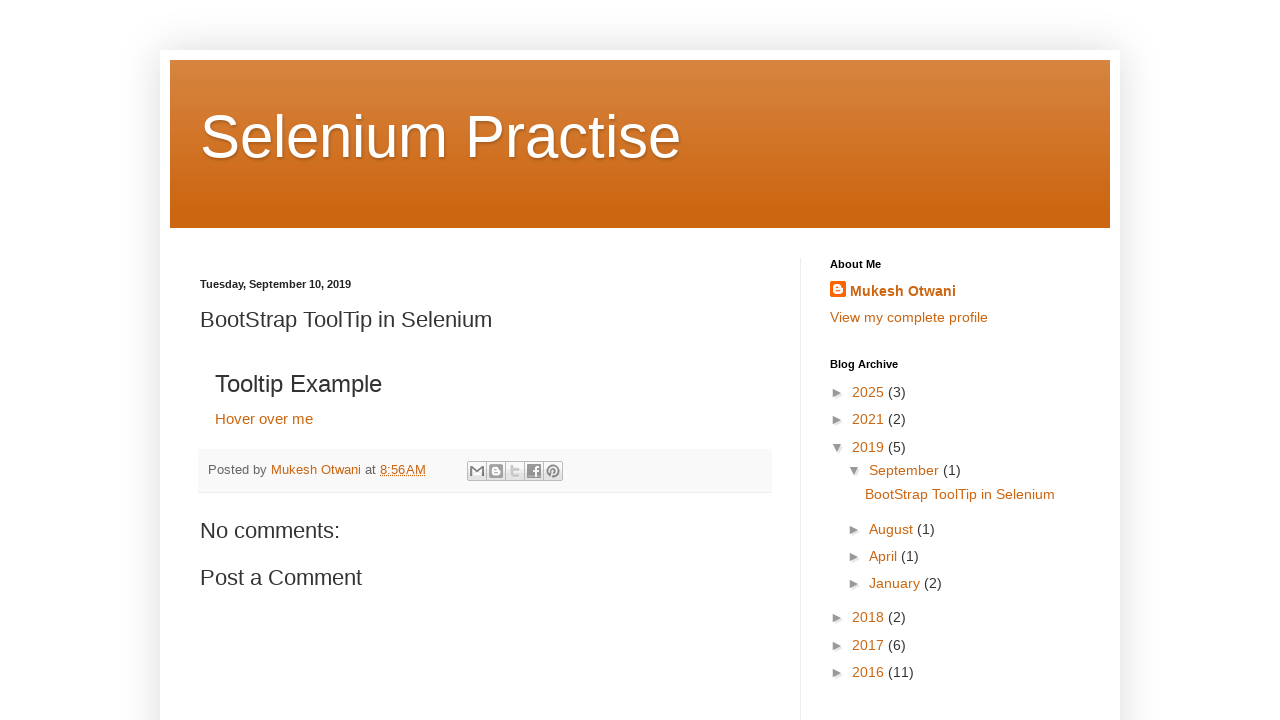

Hovered over 'Hover over me' element to trigger tooltip at (264, 418) on xpath=//a[text()='Hover over me']
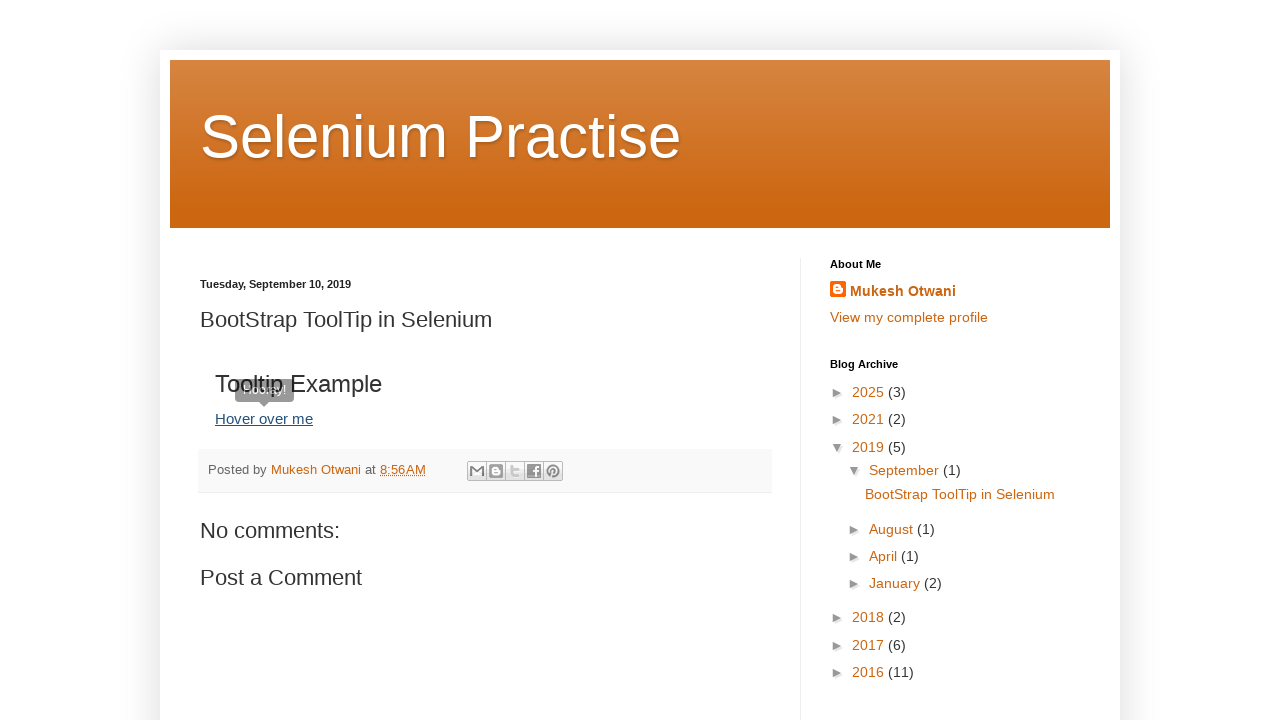

Tooltip element appeared and became visible
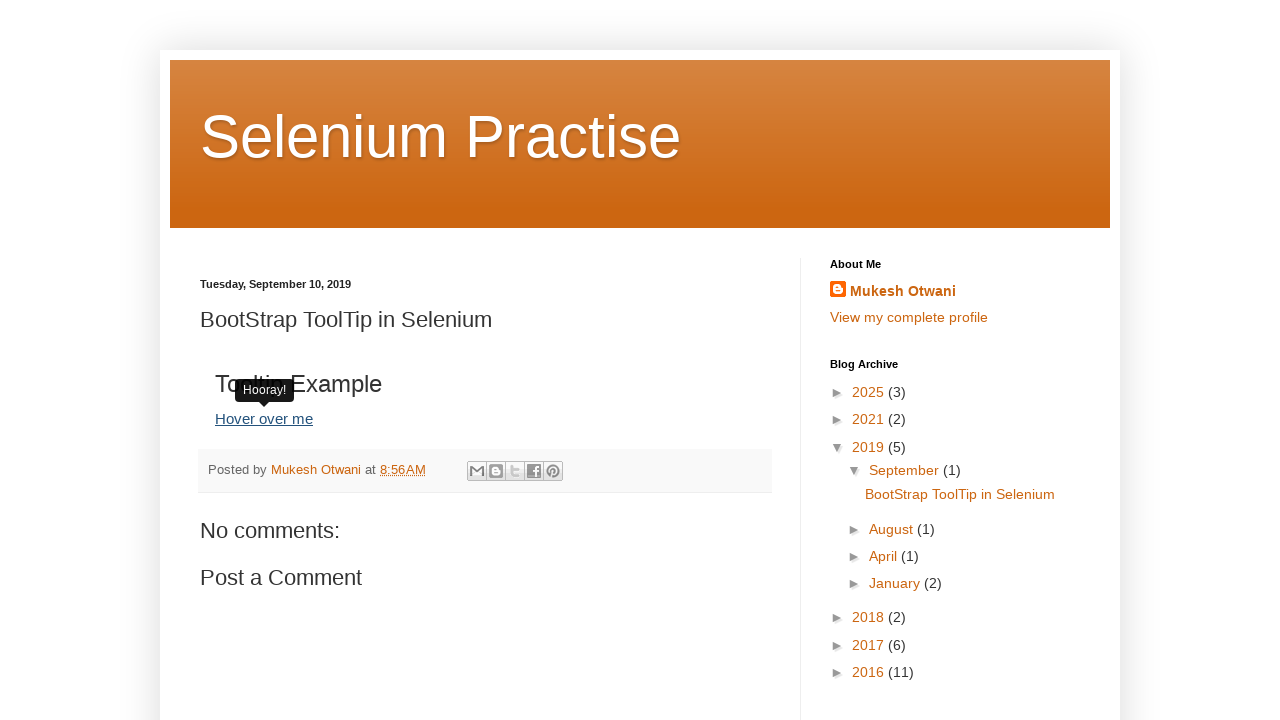

Retrieved tooltip text: 'Hooray!'
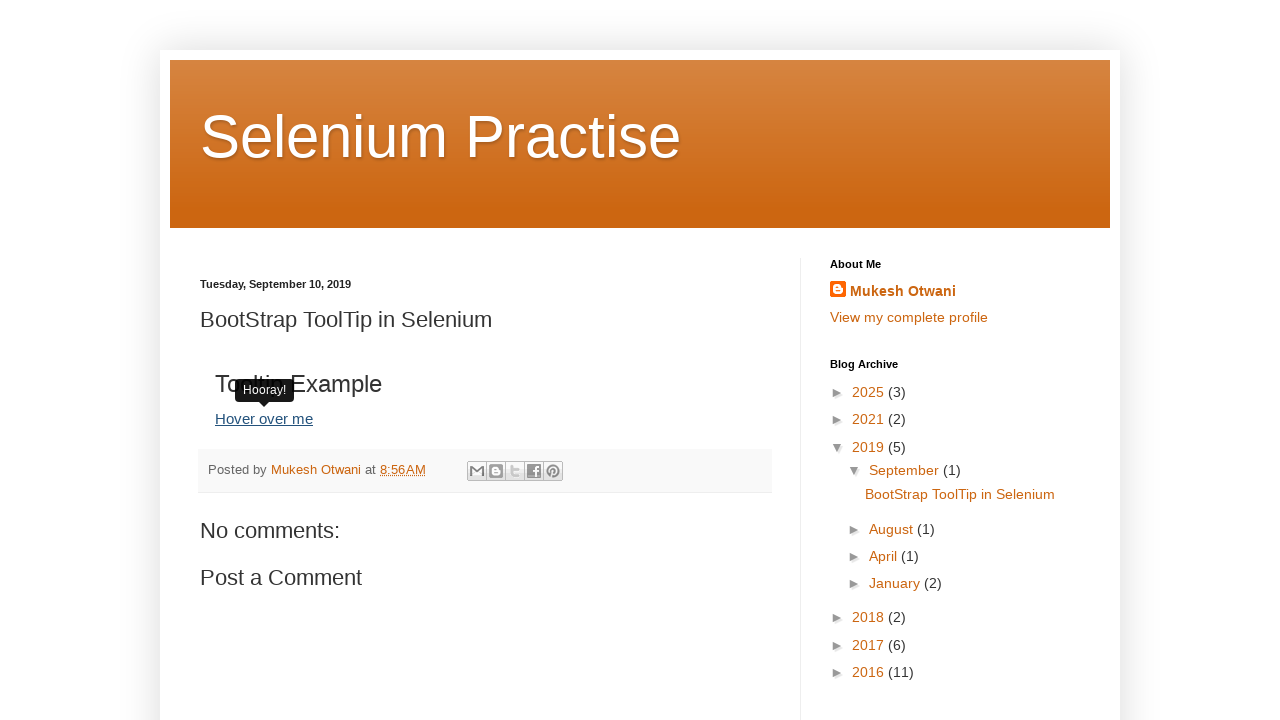

Verified tooltip contains expected text 'Hooray'
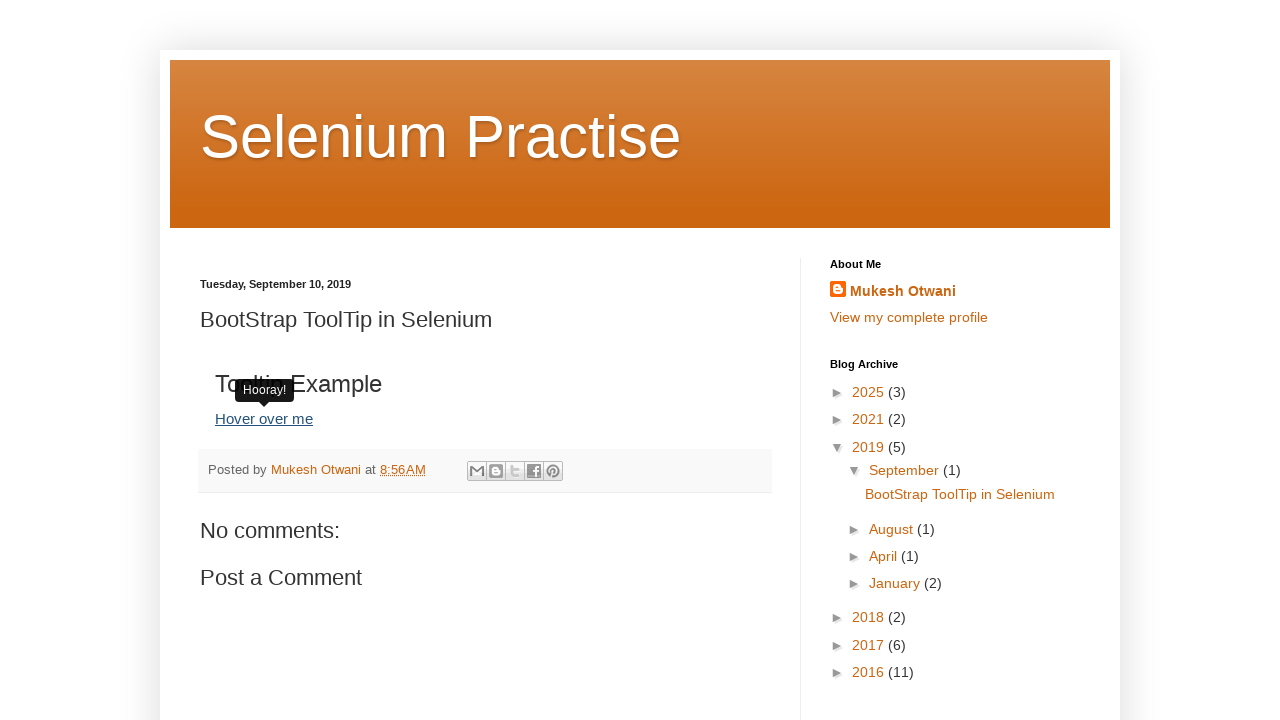

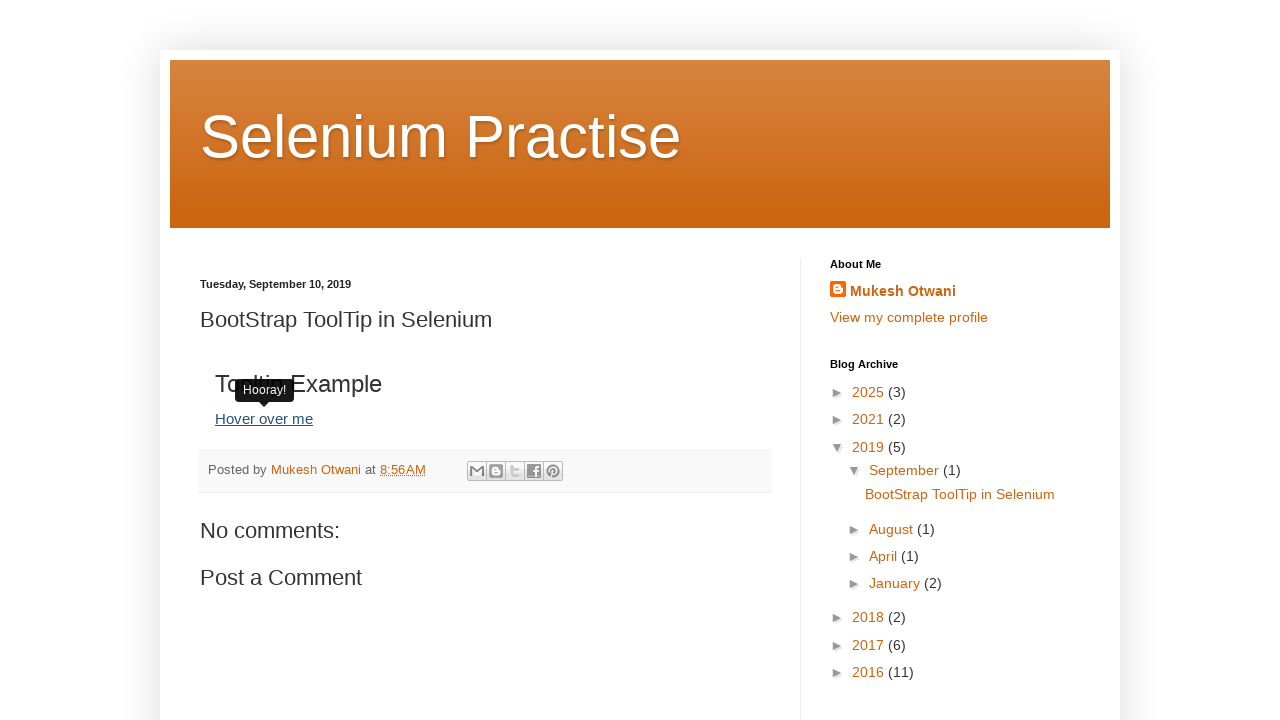